Tests alert handling by entering a name and clicking the confirm button to trigger an alert

Starting URL: https://codenboxautomationlab.com/practice/

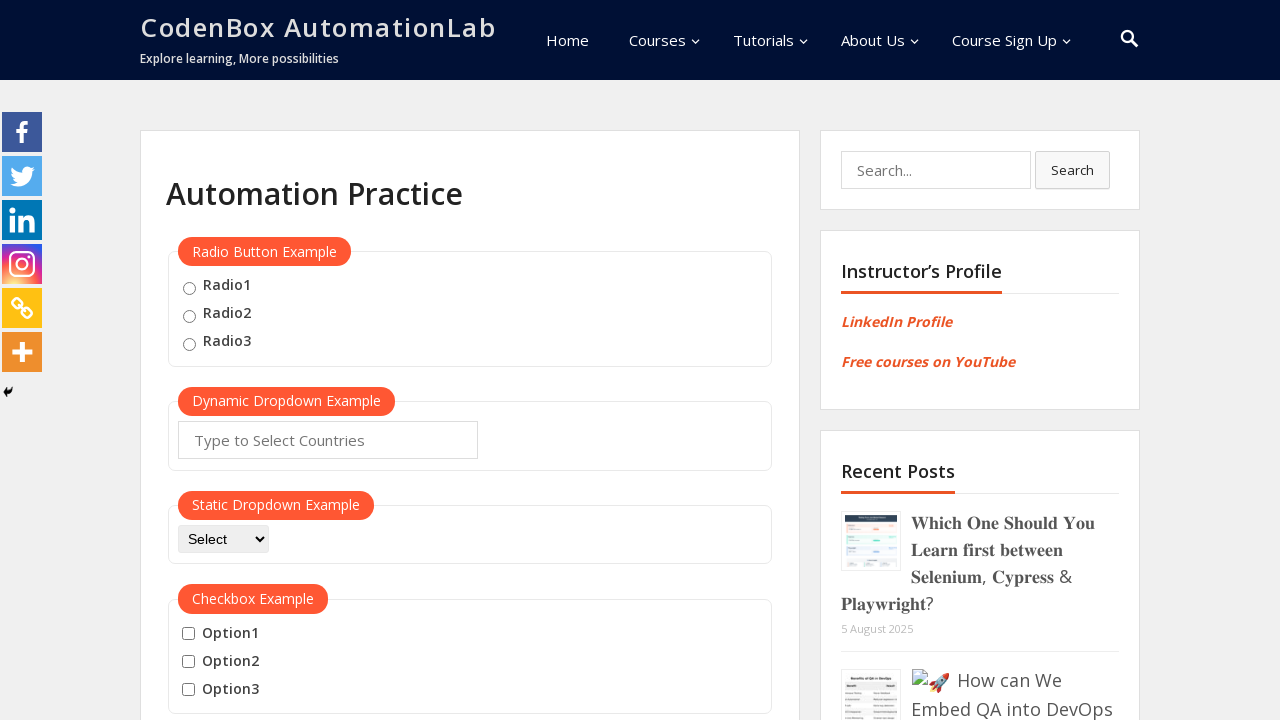

Filled name field with 'mahmood' on #name
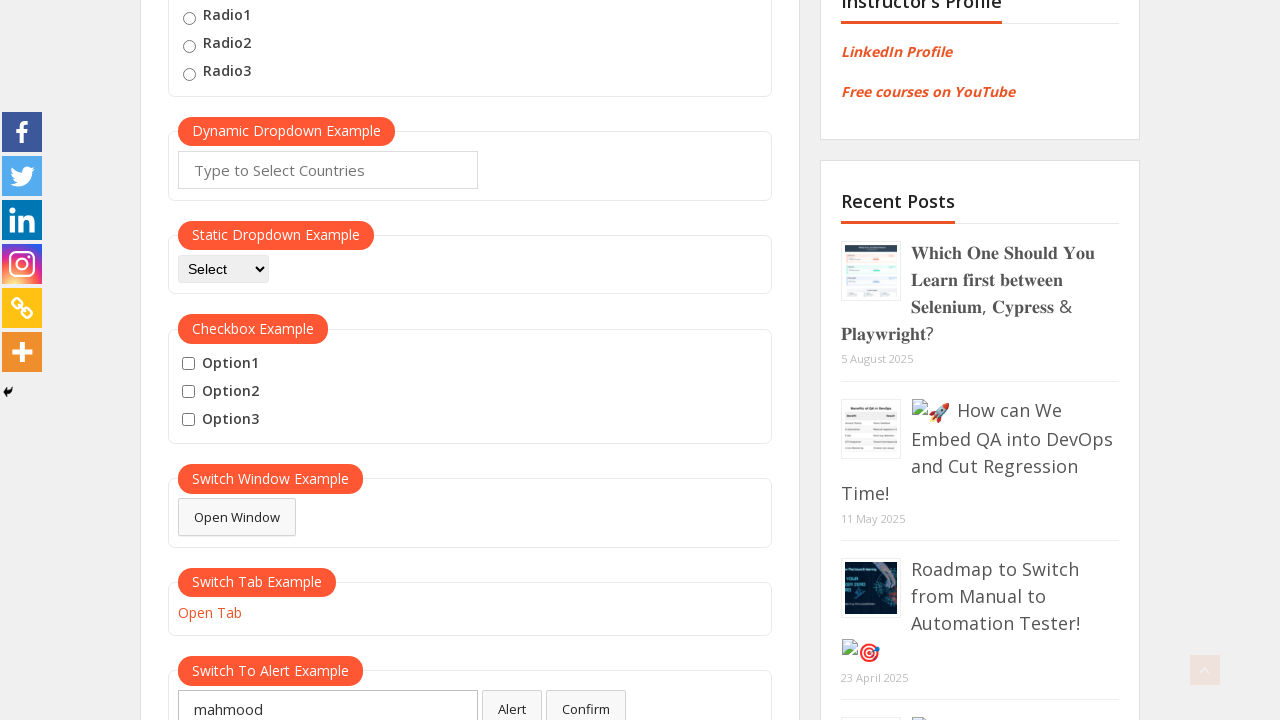

Set up dialog handler to automatically accept alerts
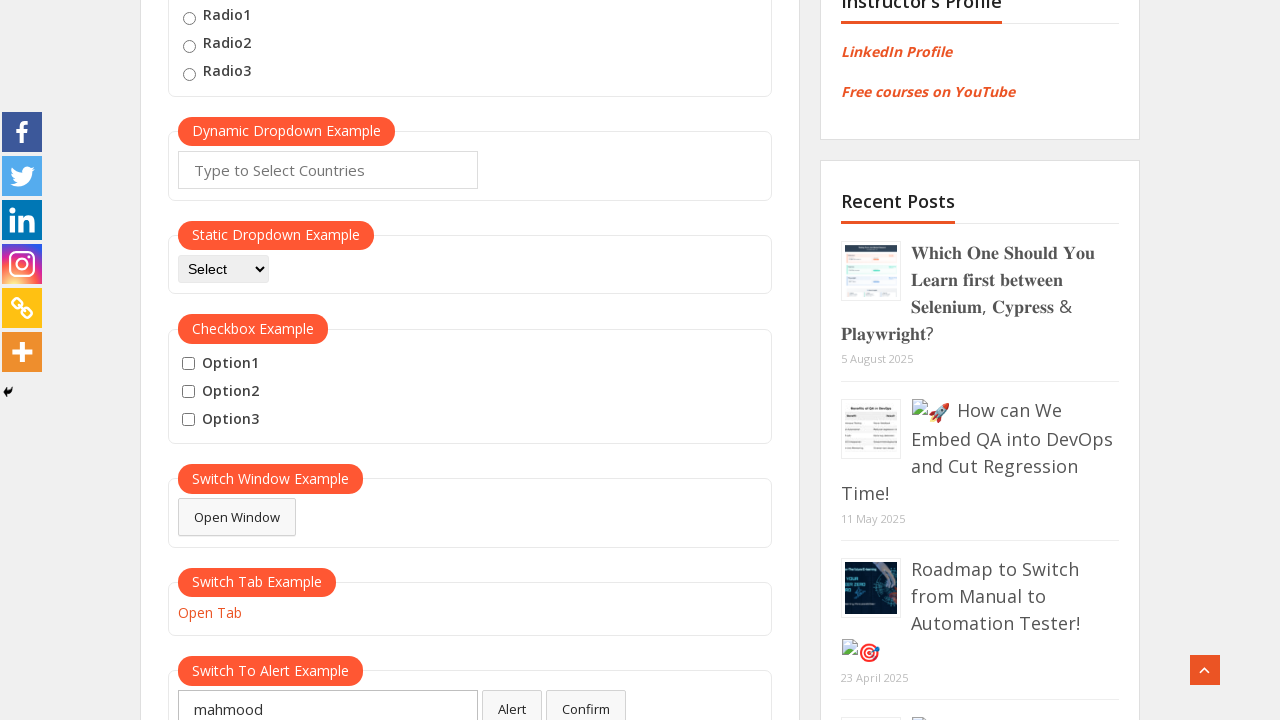

Clicked confirm button to trigger alert at (586, 701) on #confirmbtn
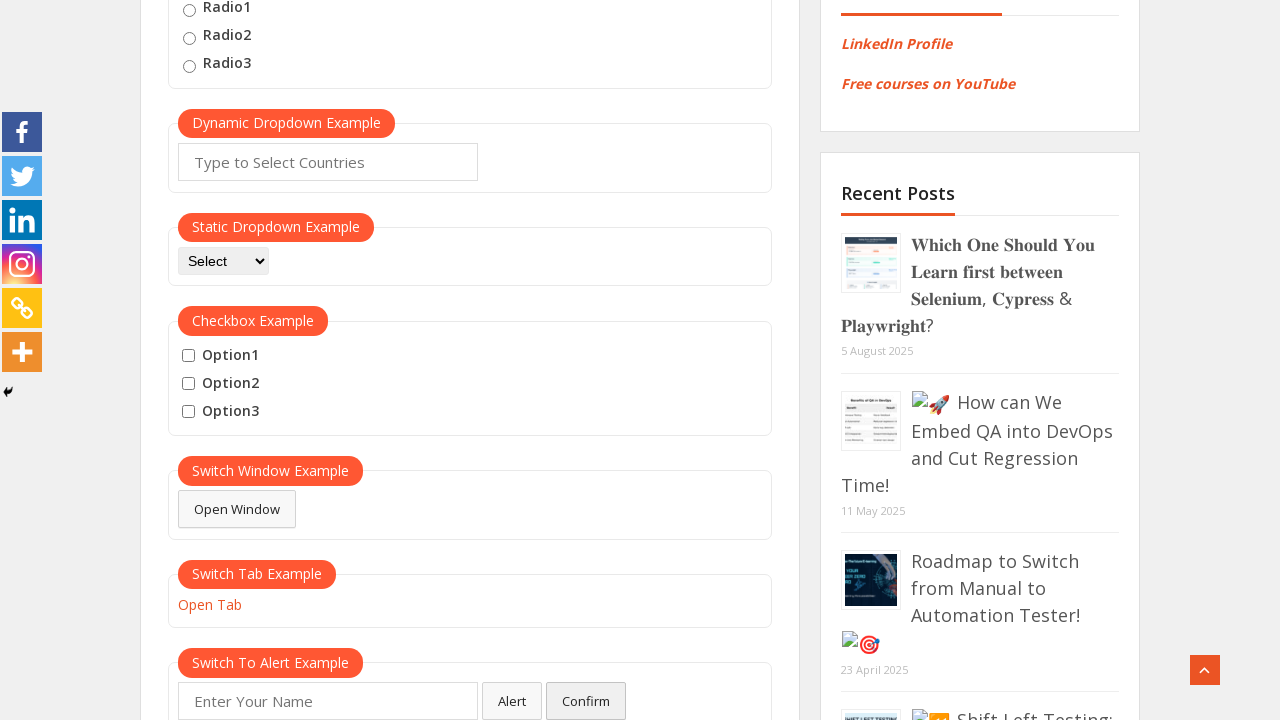

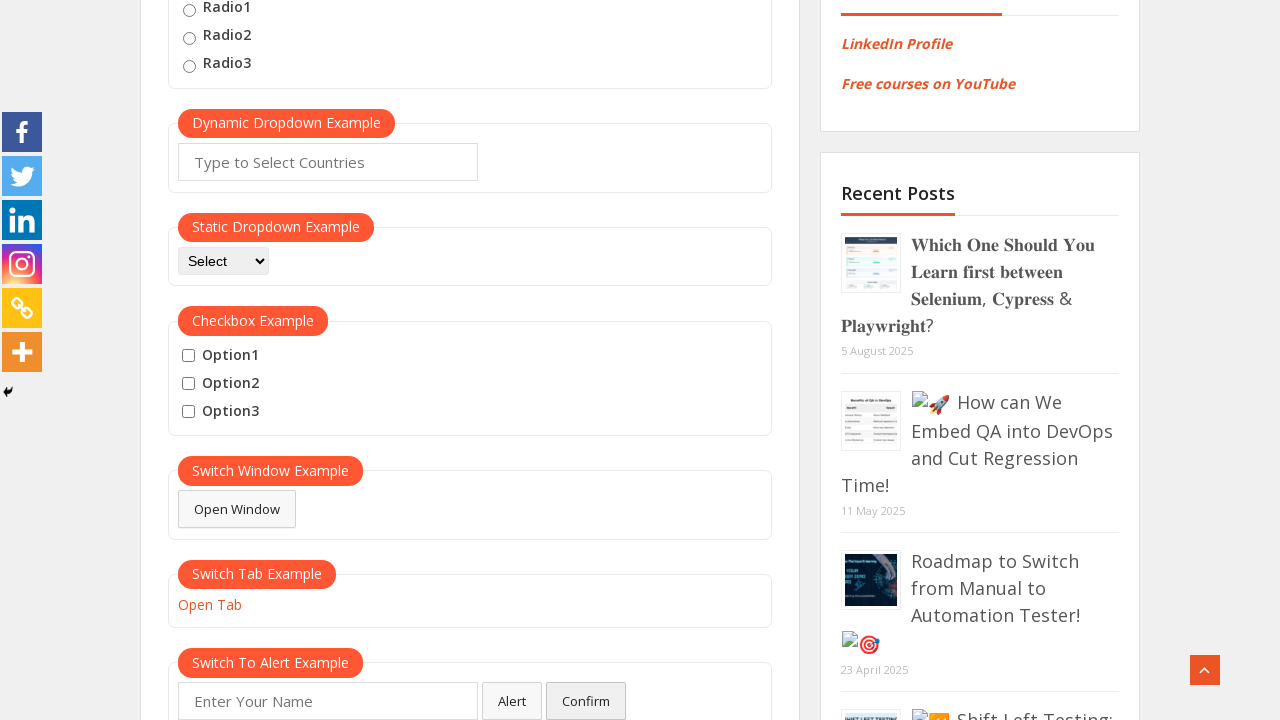